Navigates to Zameen real estate website, refreshes the page, and clicks the Rent button to switch to rental property listings.

Starting URL: https://www.zameen.com/

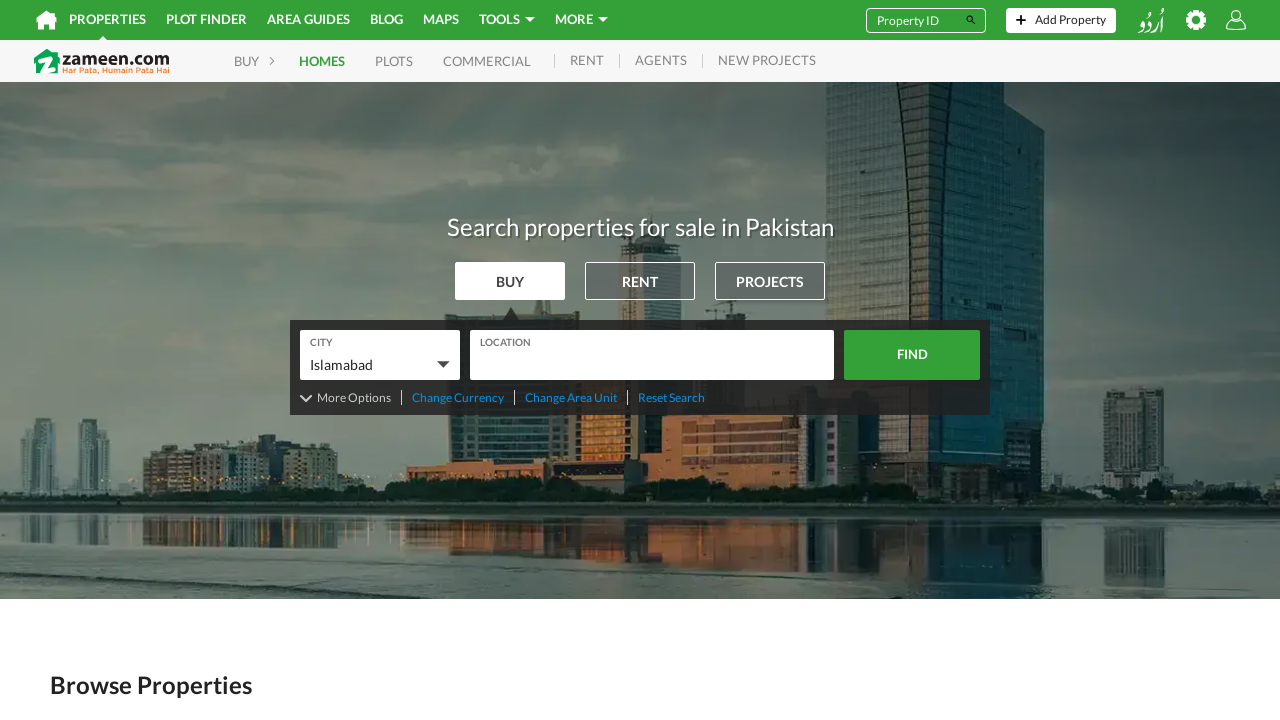

Navigated to Zameen real estate website
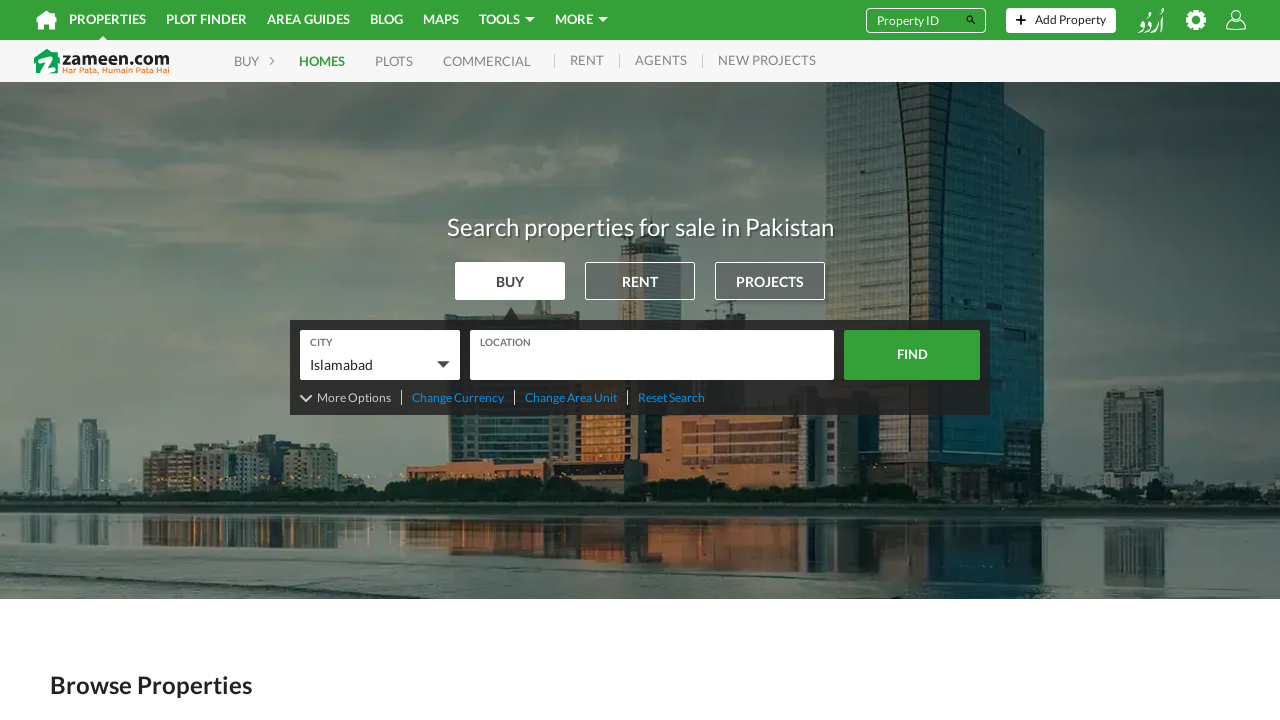

Refreshed the page
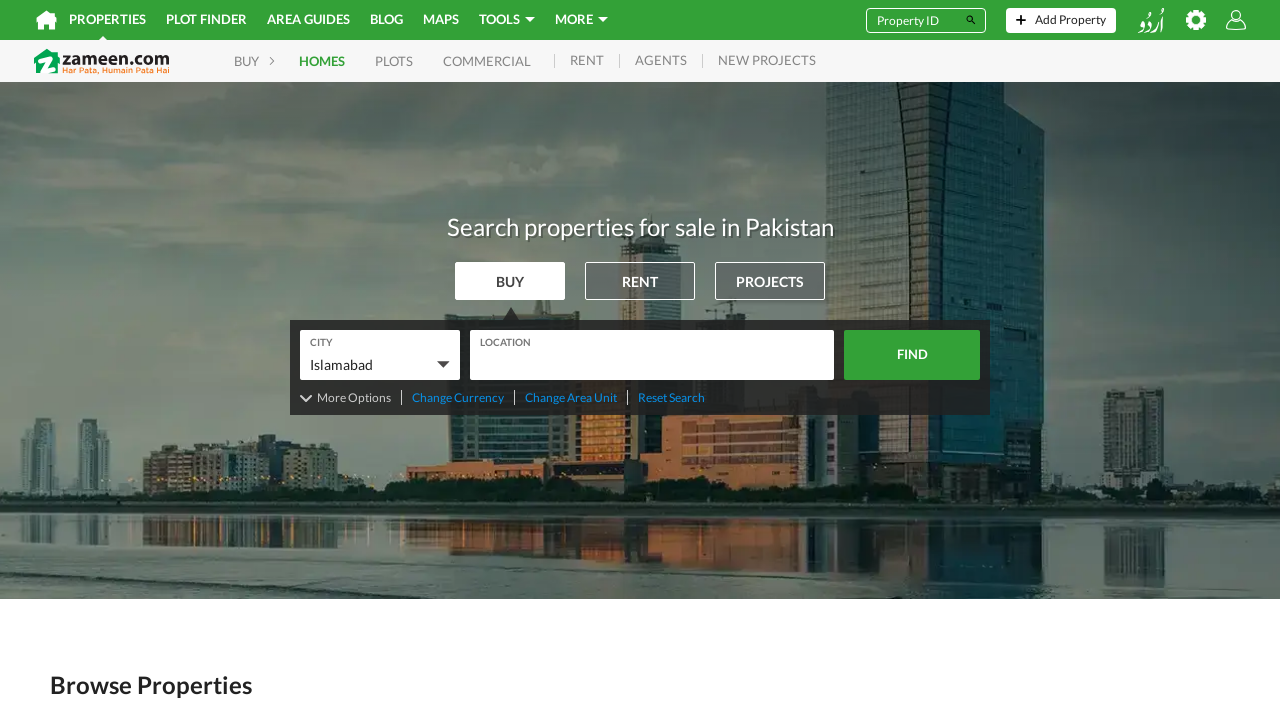

Waited for page to reach domcontentloaded state
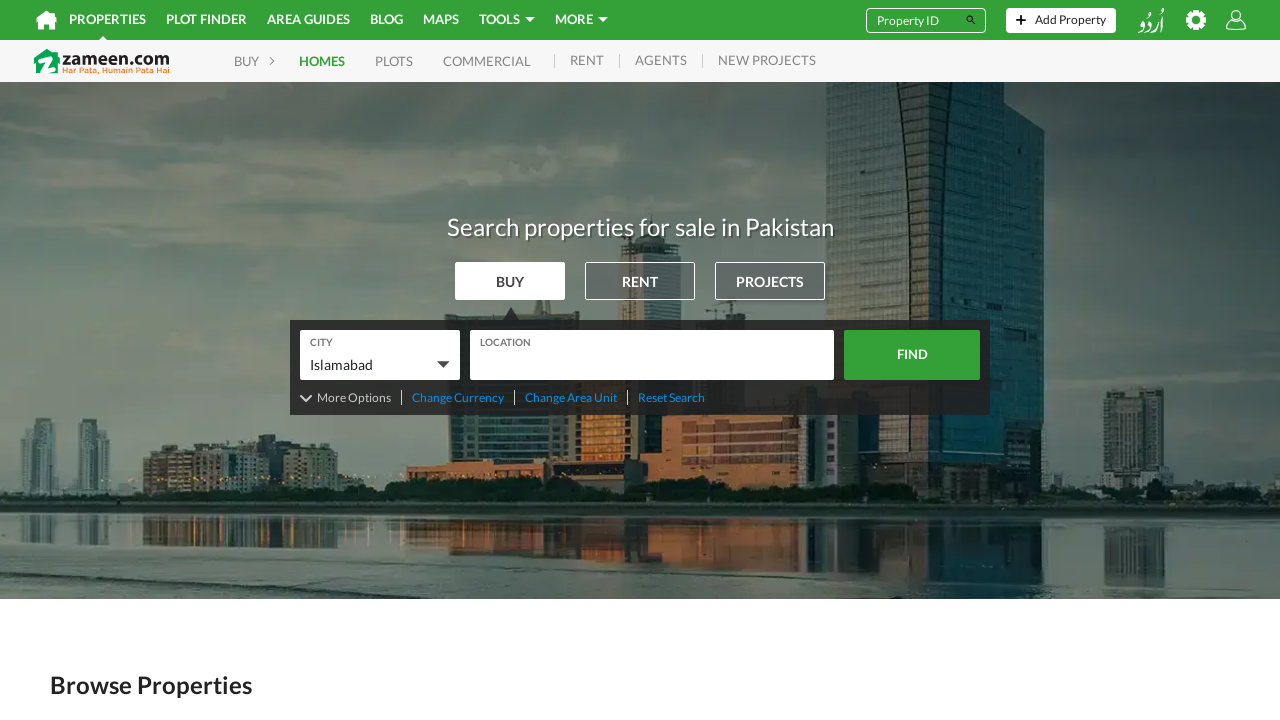

Clicked the Rent button to switch to rental property listings at (640, 281) on button:has-text("Rent")
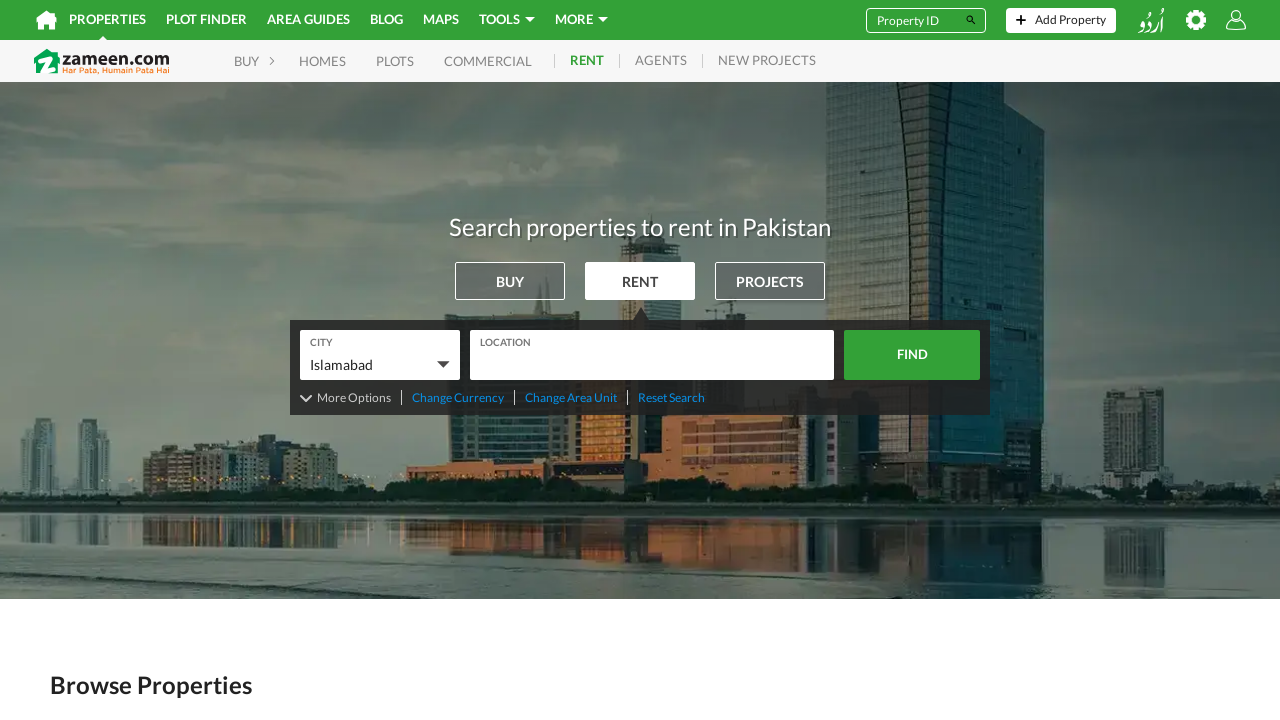

Waited 1 second for page to respond to Rent button click
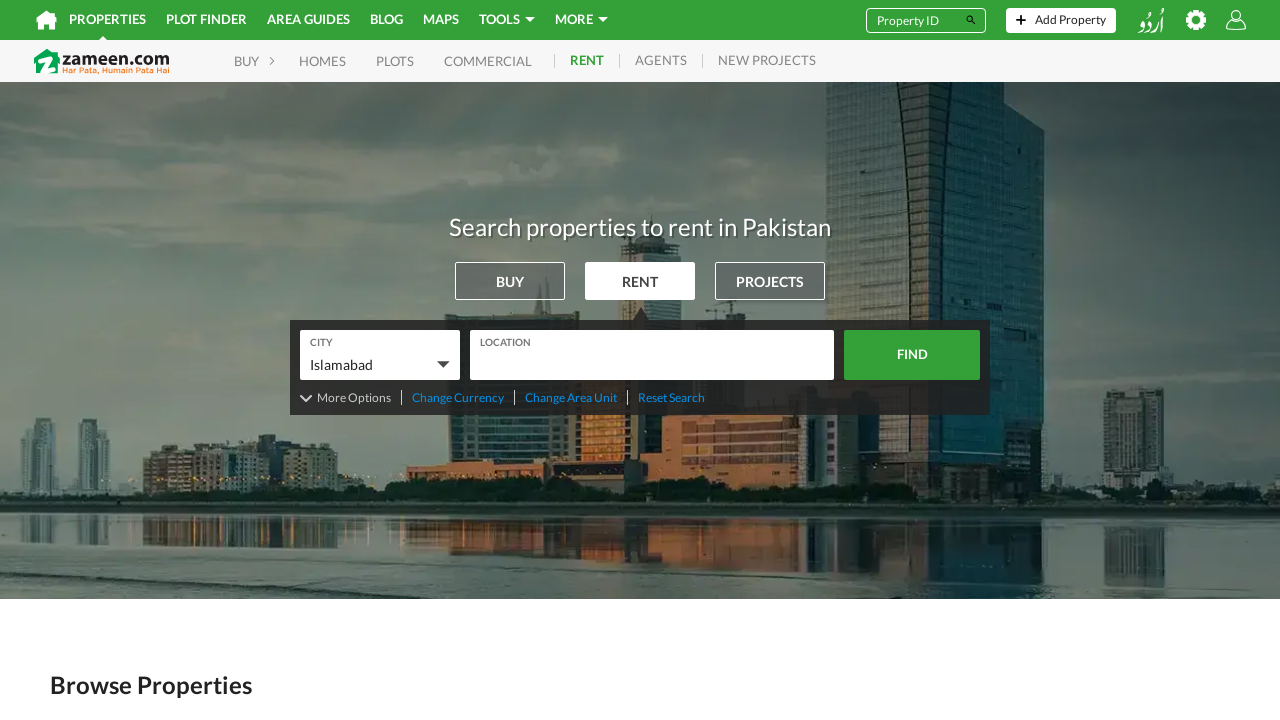

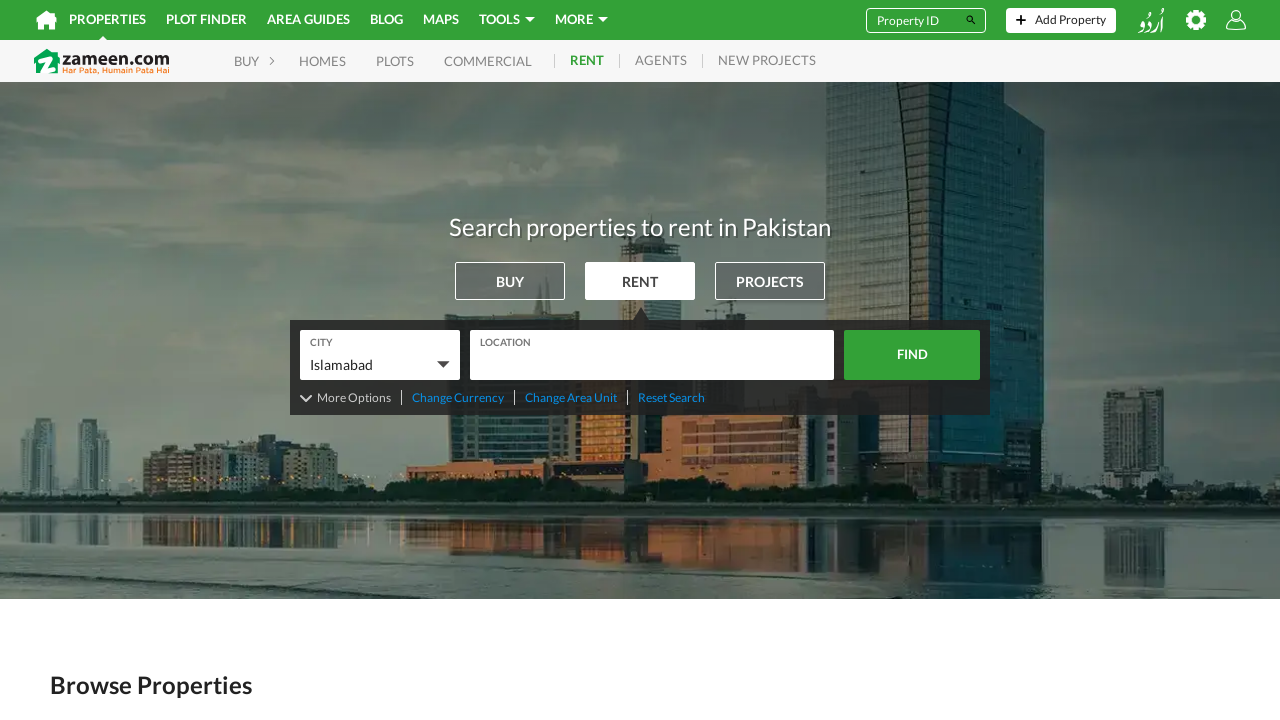